Navigates to a content disposition test page and clicks on a link to download a text file with specific Content-Type header.

Starting URL: http://www.jtricks.com/bits/content_disposition.html

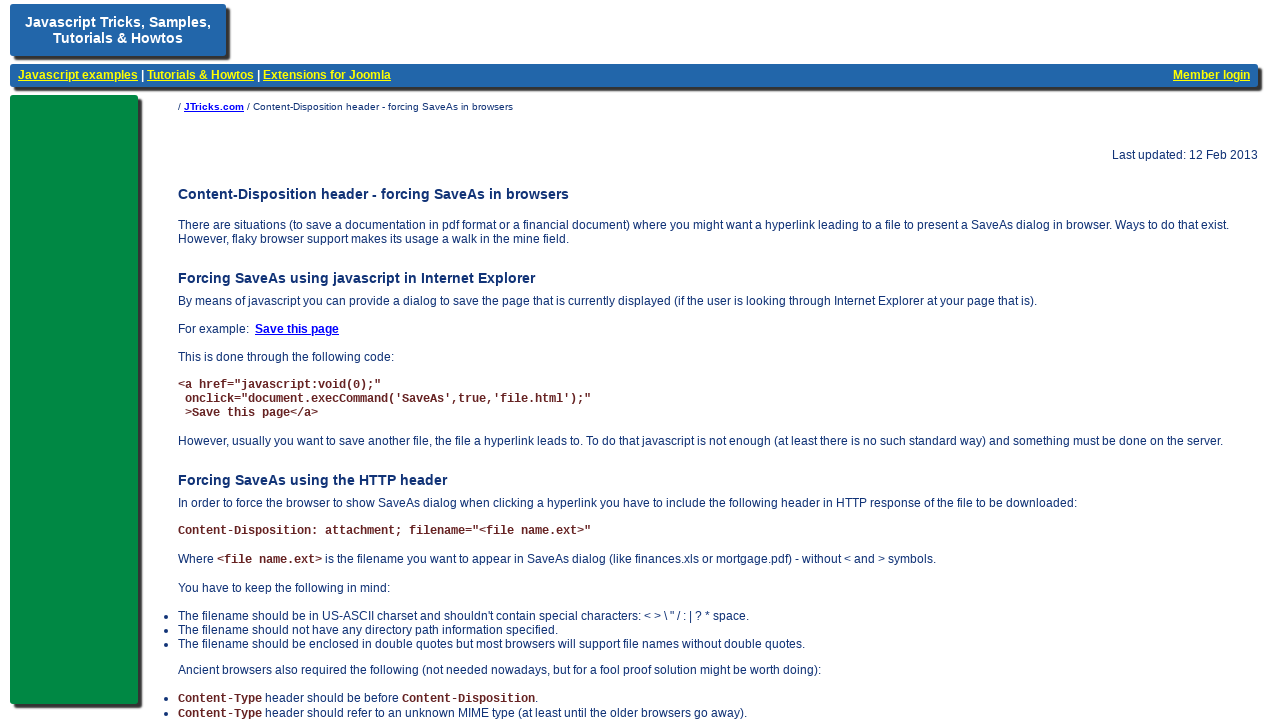

Navigated to content disposition test page
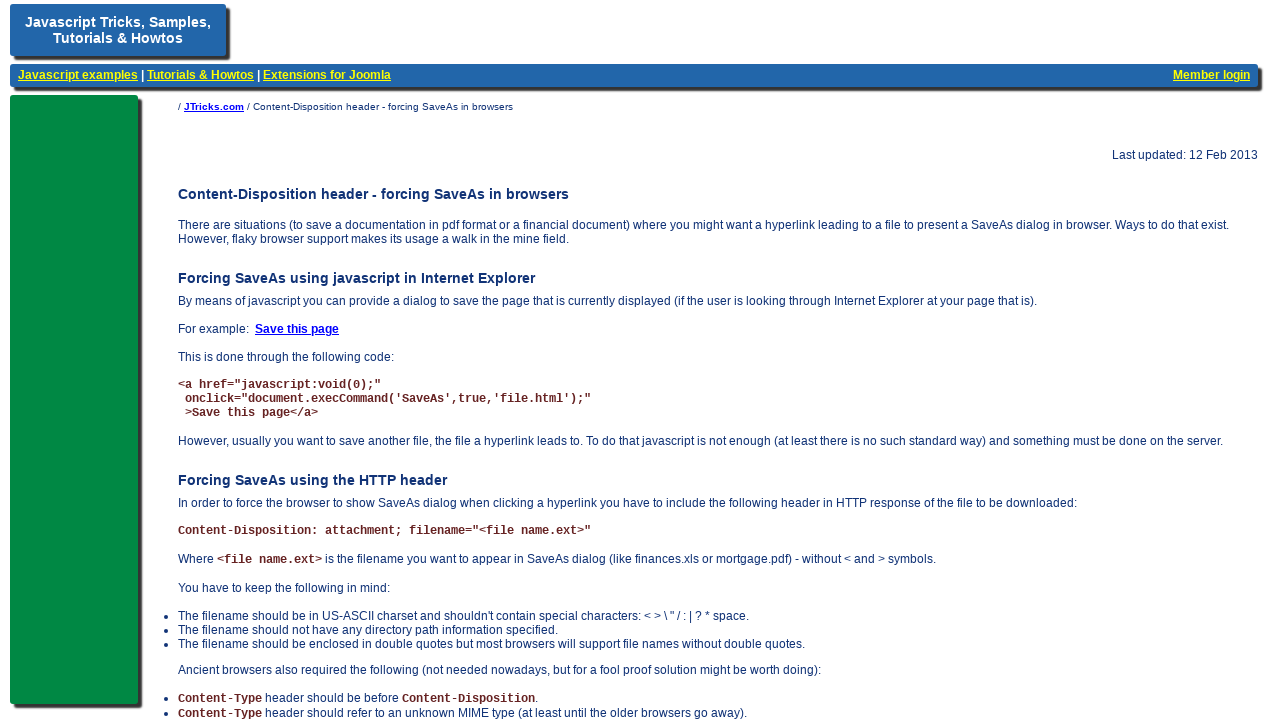

Clicked on text file download link with Content-Type text/plain at (214, 629) on text=Text file with Content-Type of text/plain.
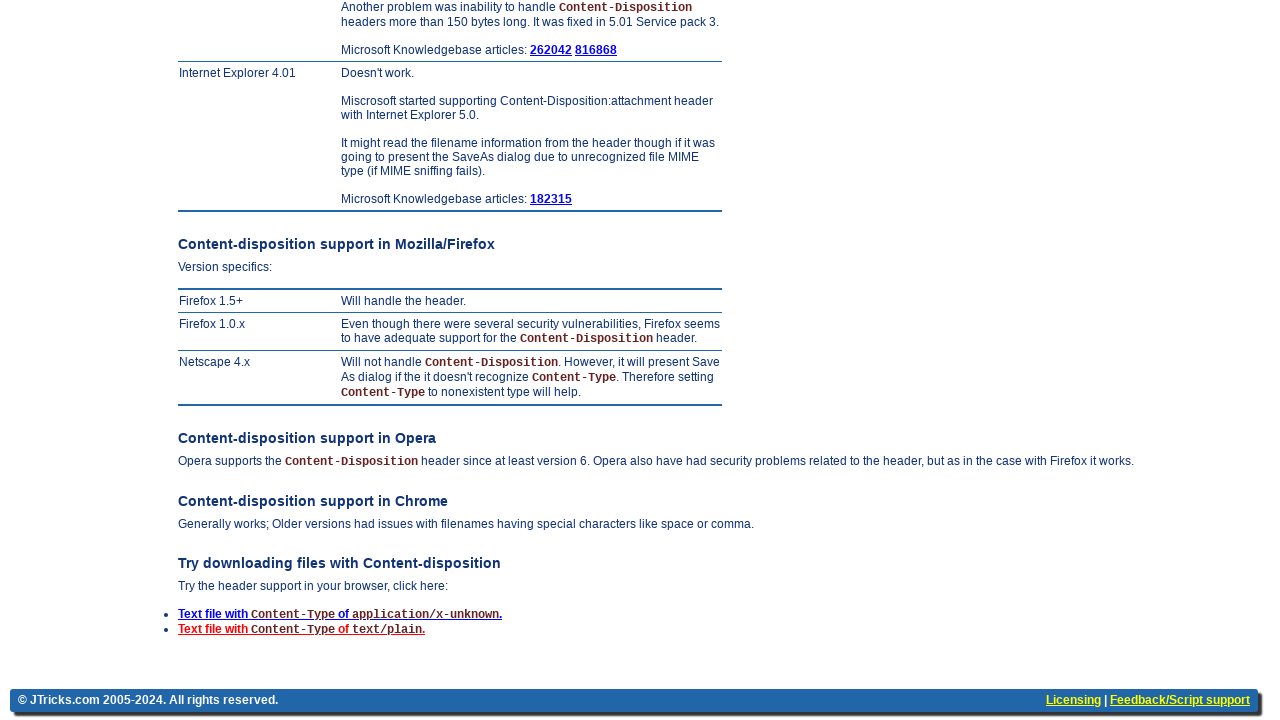

Waited for download to complete
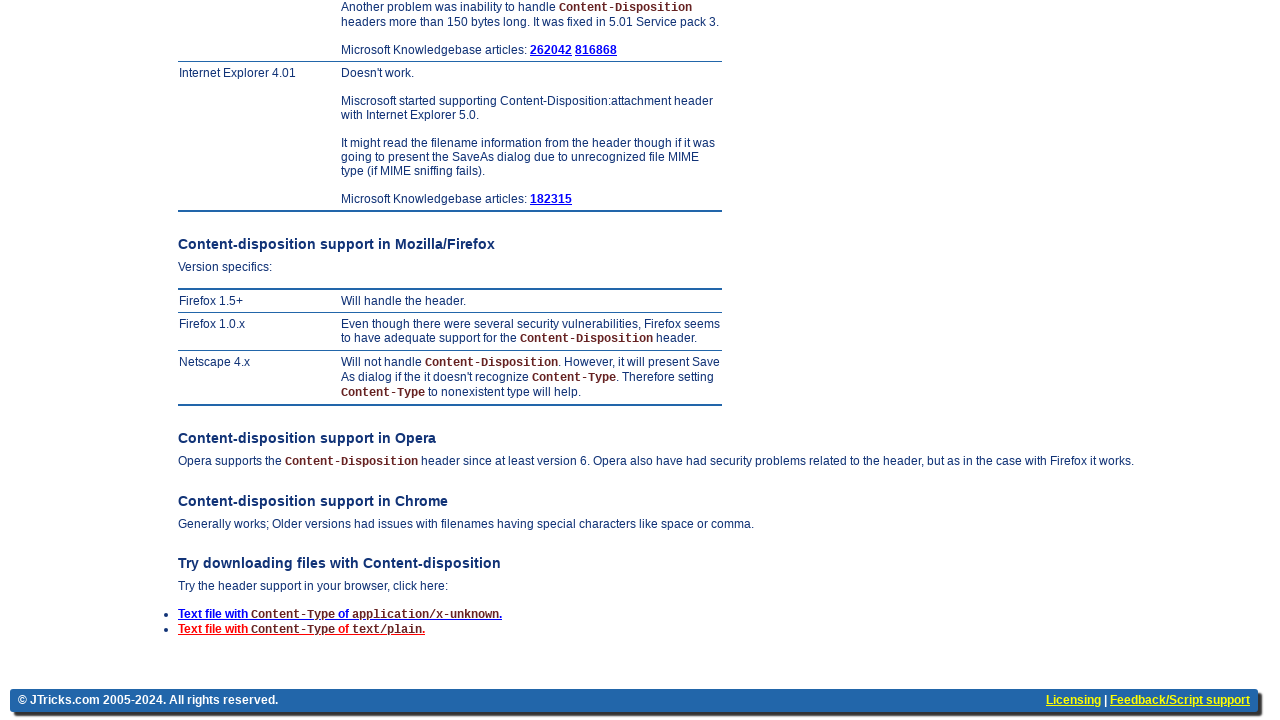

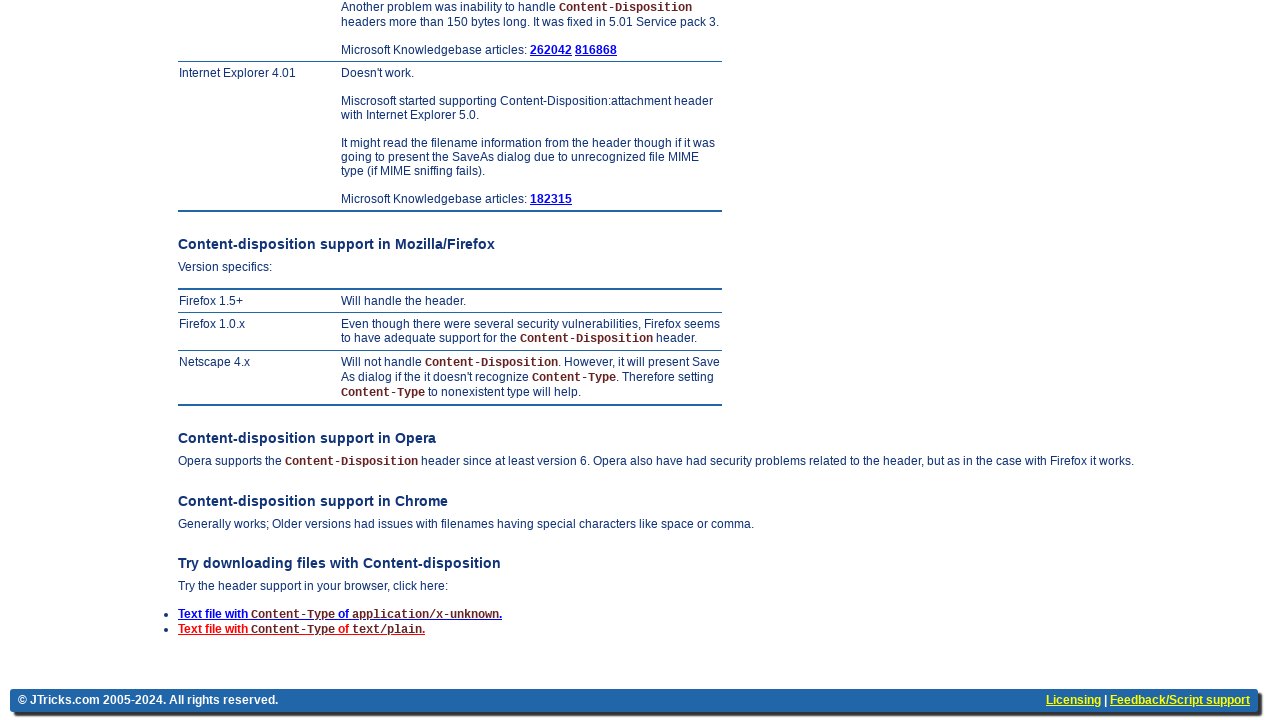